Tests state dropdown selection by selecting different states using visible text, value attribute, and index, then verifies the final selected option is California

Starting URL: https://practice.cydeo.com/dropdown

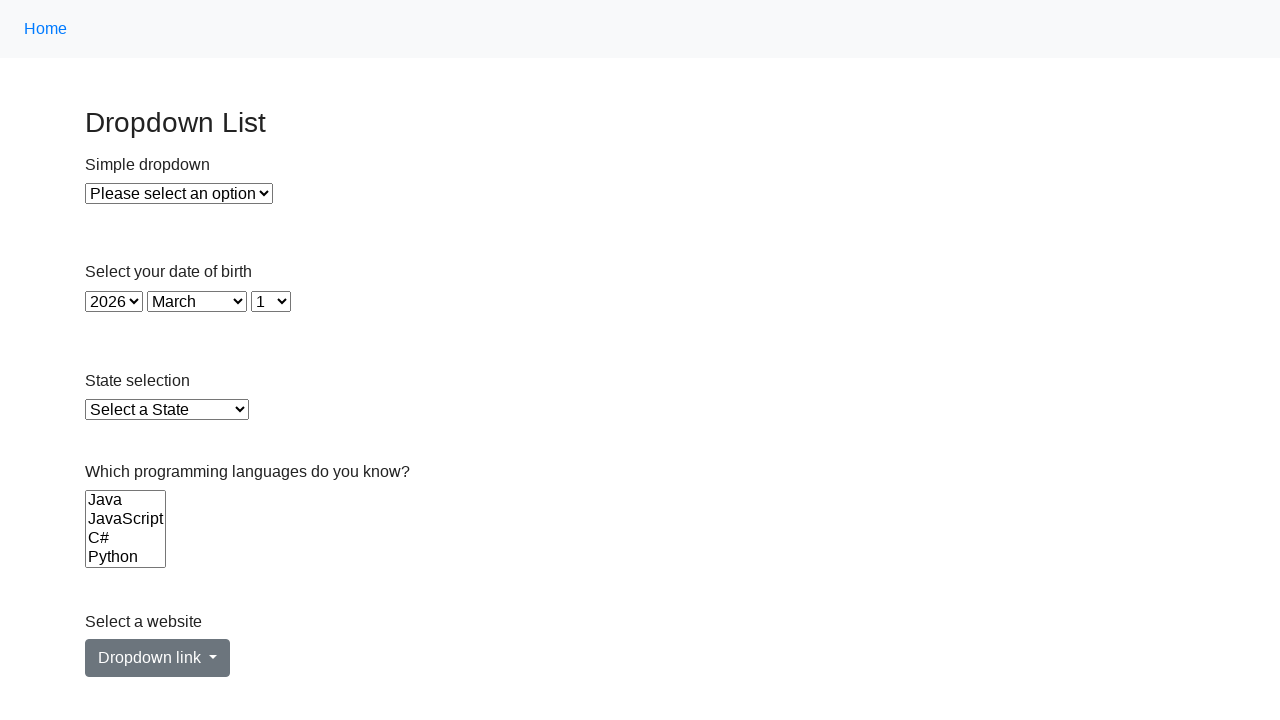

Selected Illinois from state dropdown using visible text on select#state
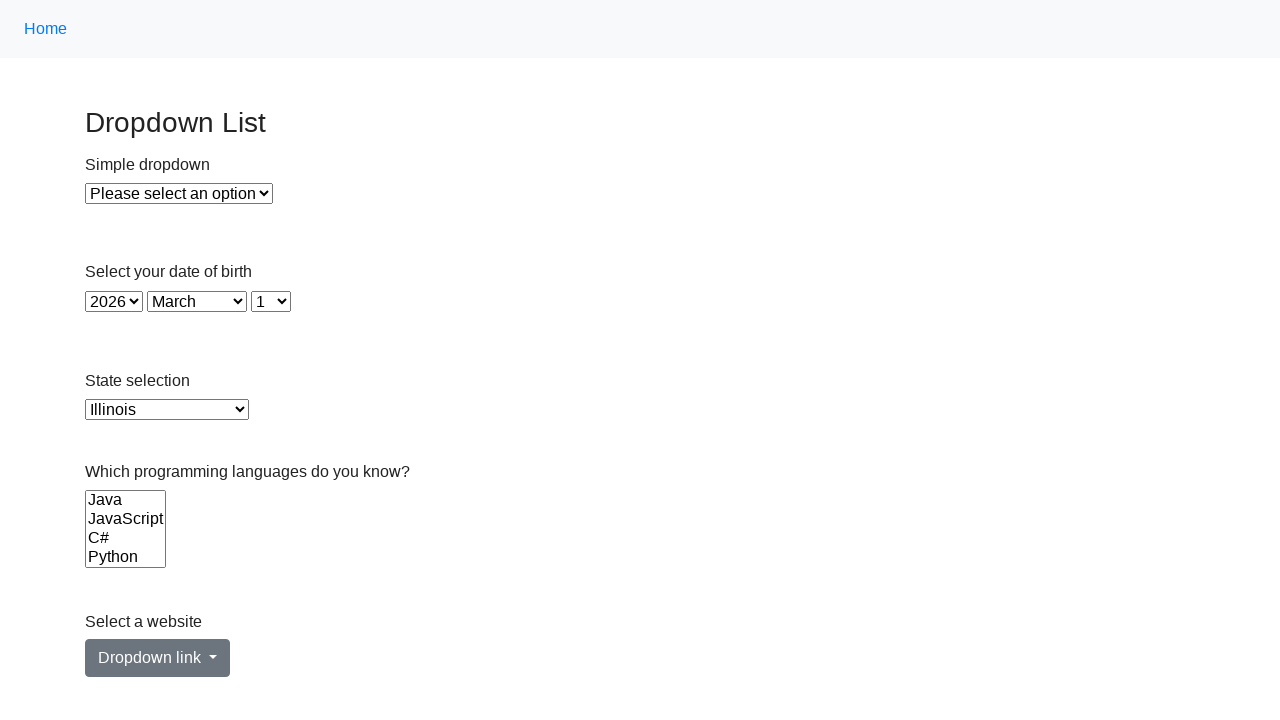

Selected Virginia from state dropdown using value attribute 'VA' on select#state
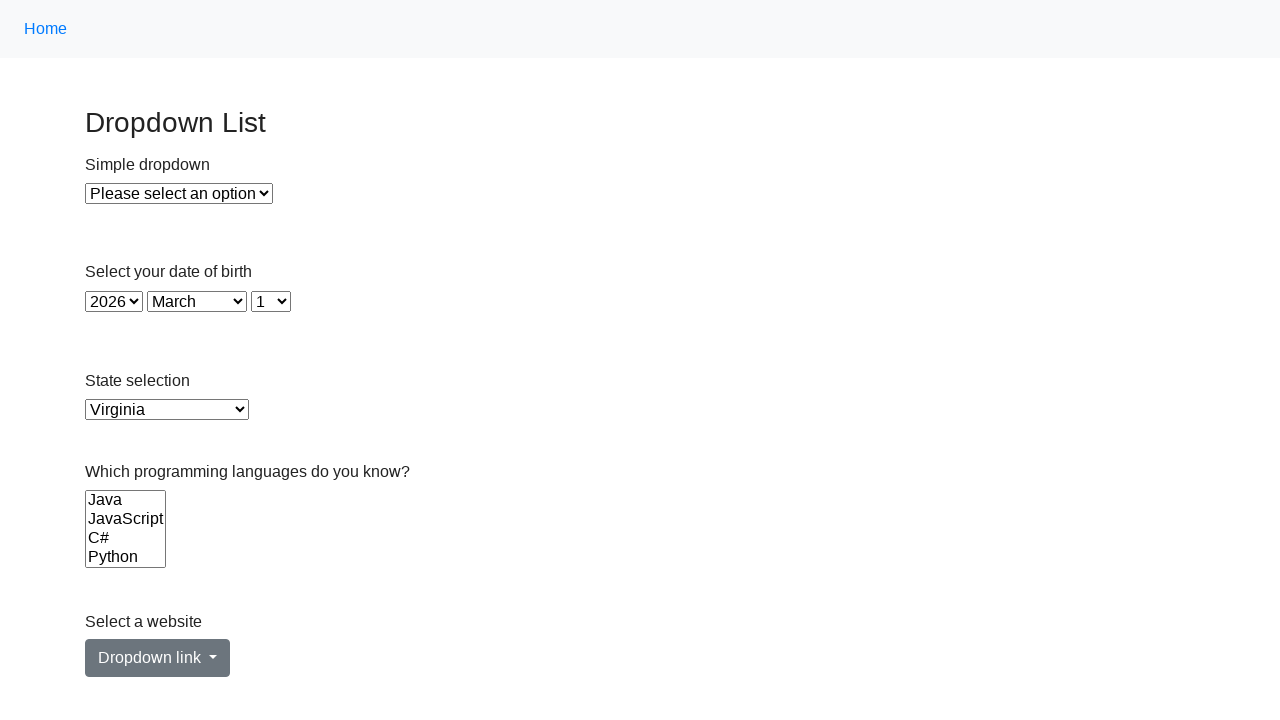

Selected state dropdown option at index 5 (California) on select#state
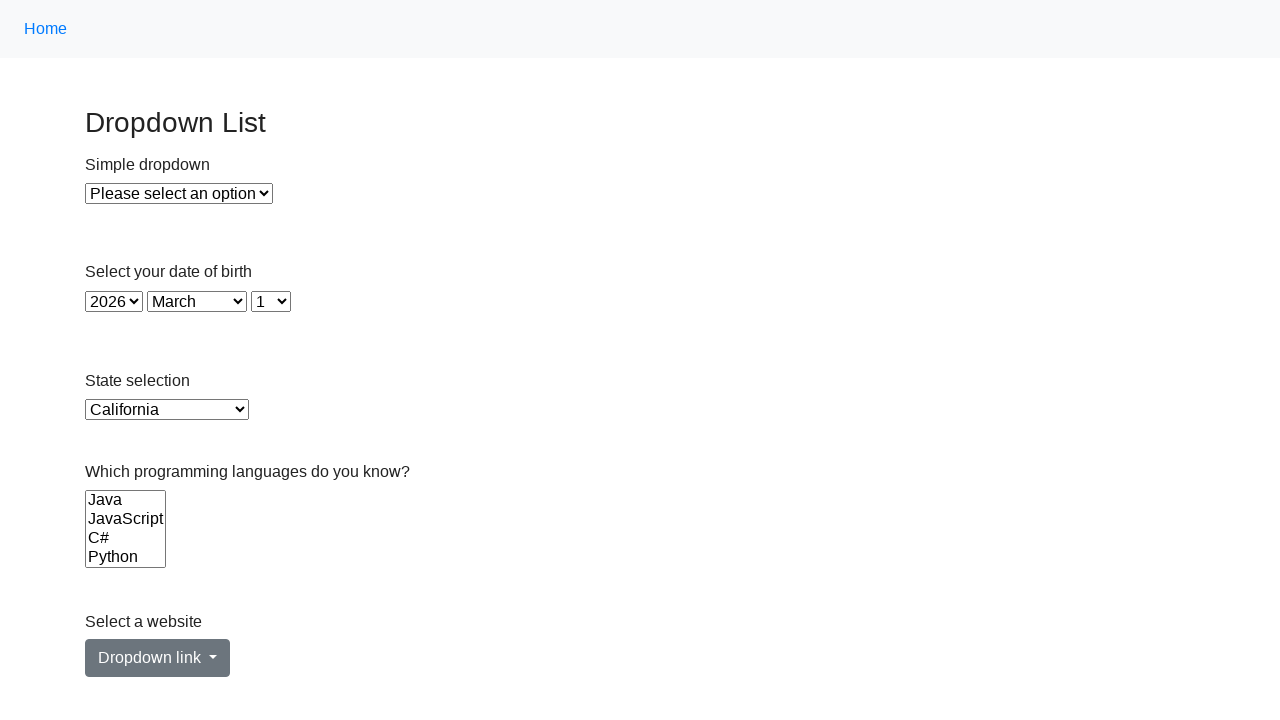

Retrieved the selected option value from state dropdown
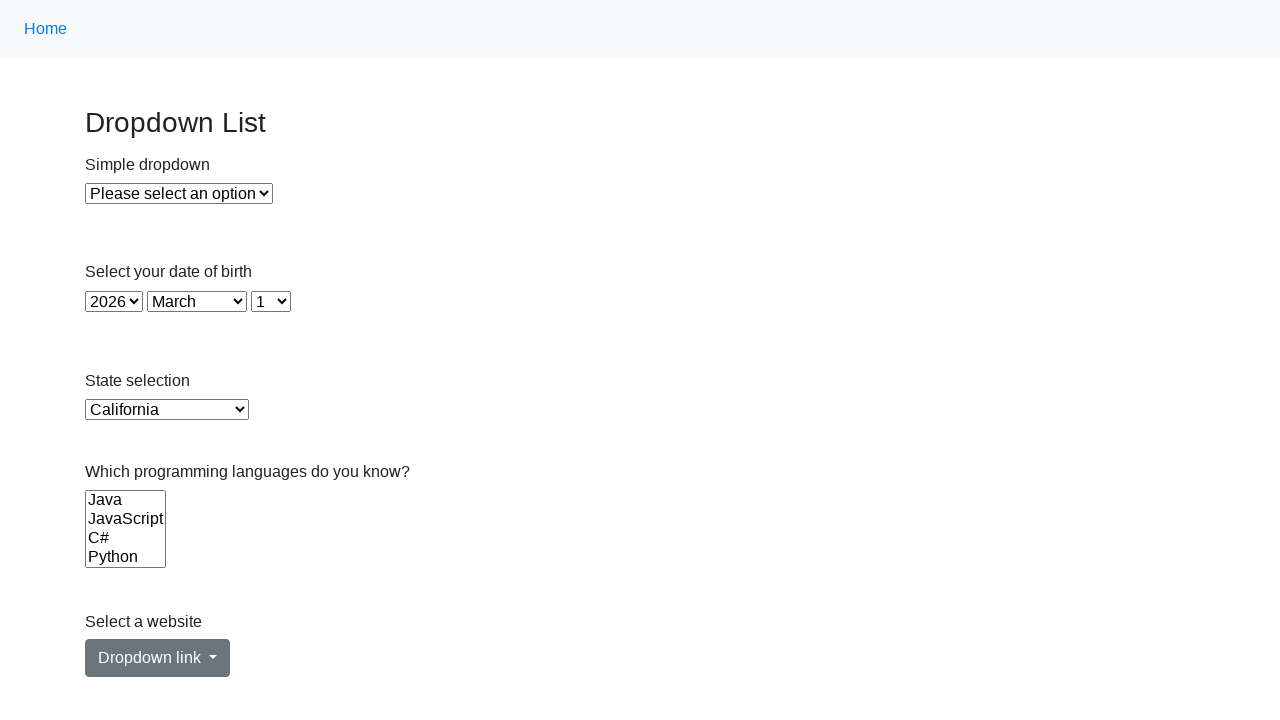

Verified that California is the final selected option
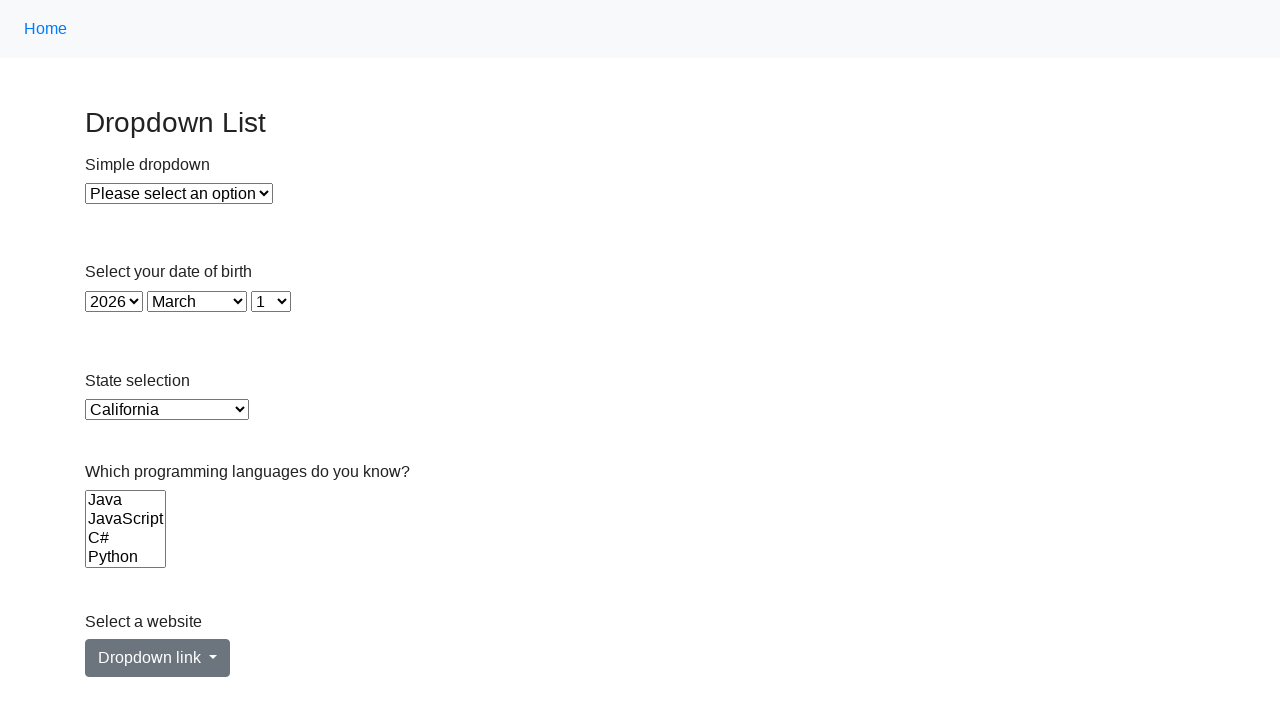

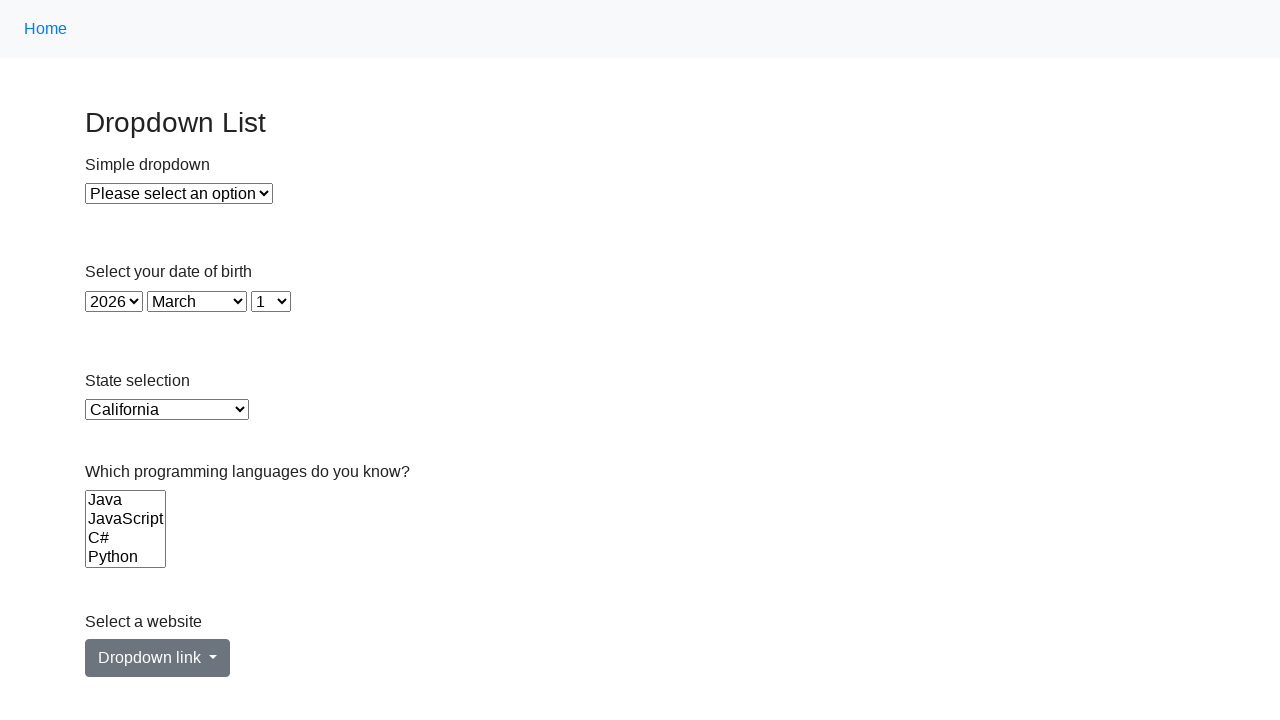